Switches to iframe, clicks button, and answers prompt with text

Starting URL: https://www.w3schools.com/jsref/tryit.asp?filename=tryjsref_prompt1

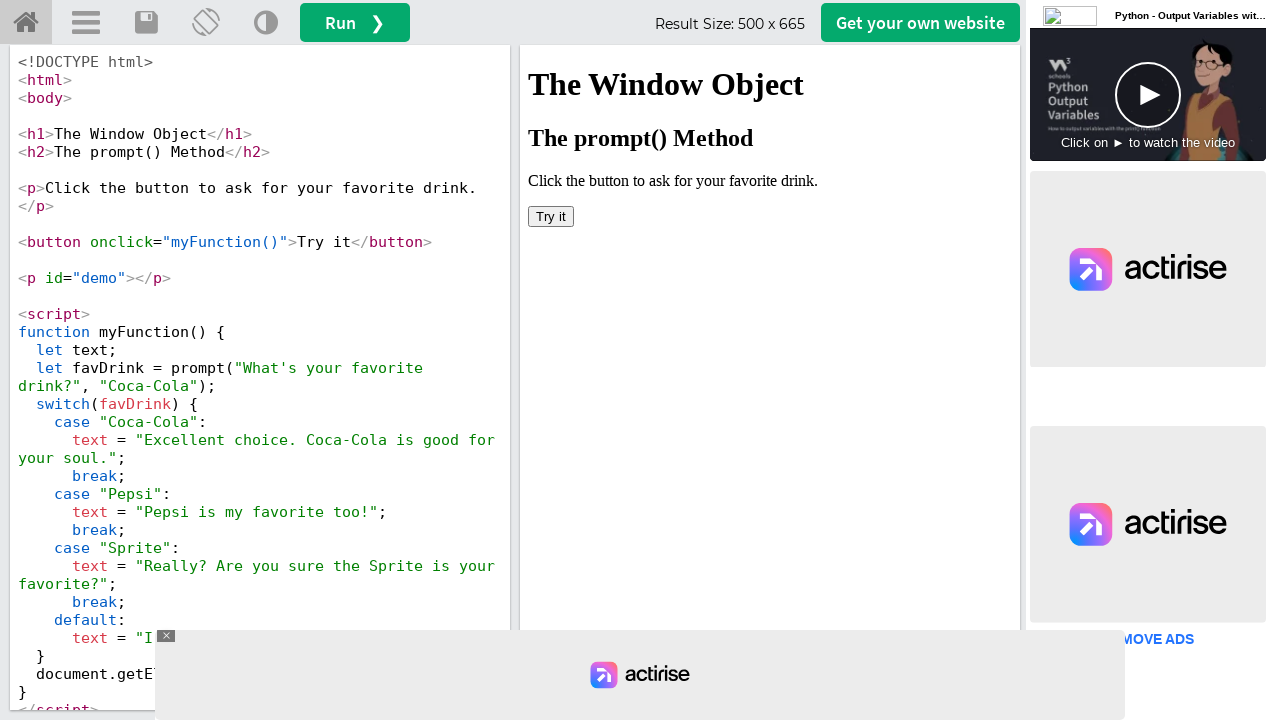

Set up dialog handler to answer prompt with 'Pepsi'
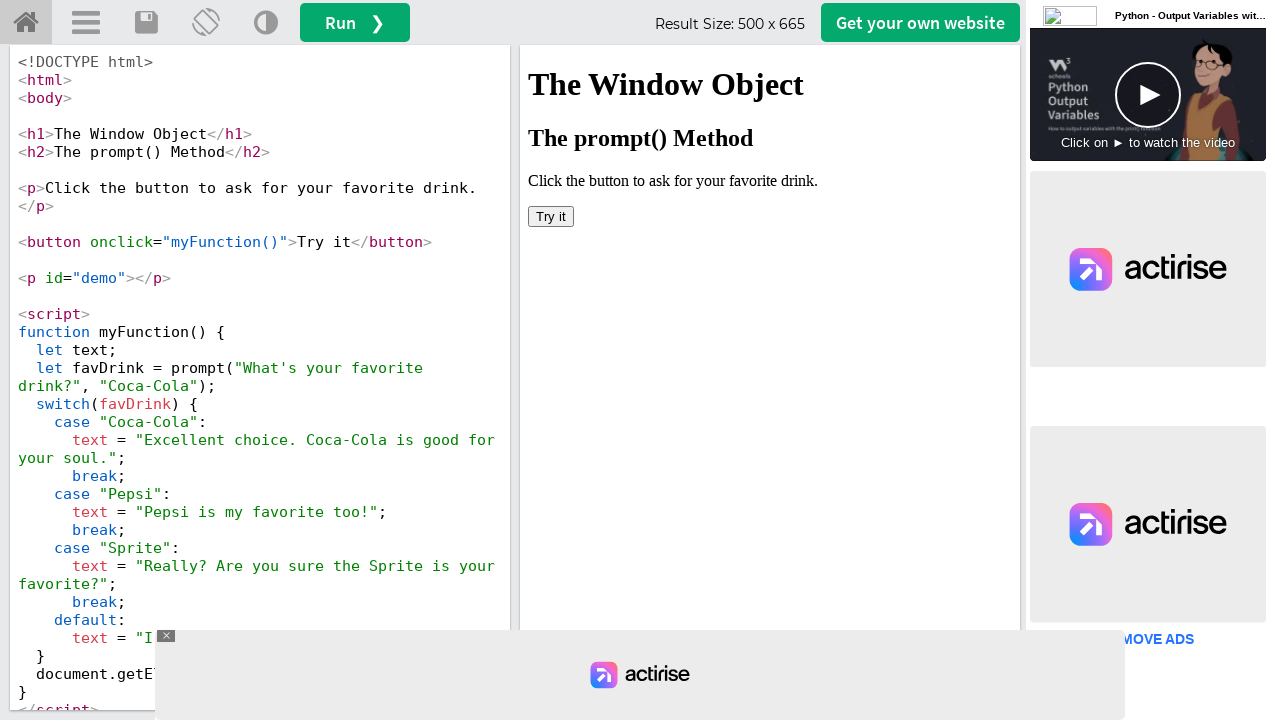

Located iframe with id 'iframeResult'
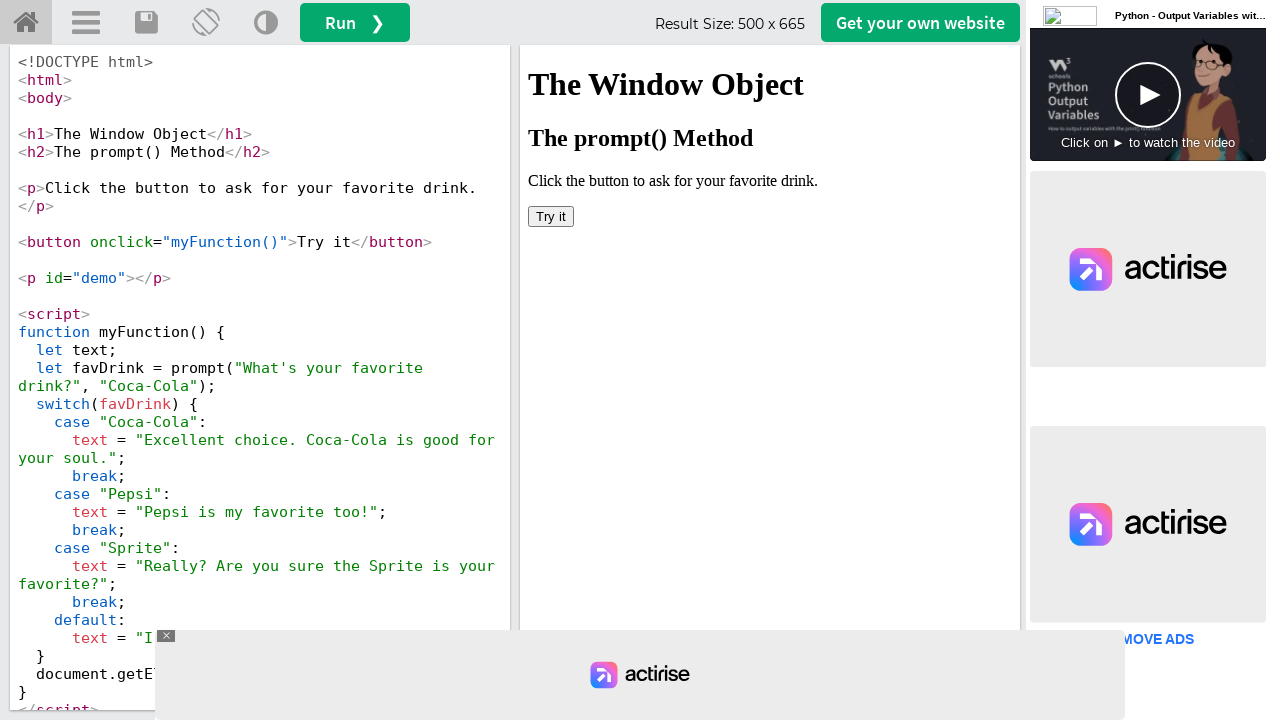

Clicked 'Try it' button in iframe at (551, 216) on #iframeResult >> internal:control=enter-frame >> button:has-text('Try it')
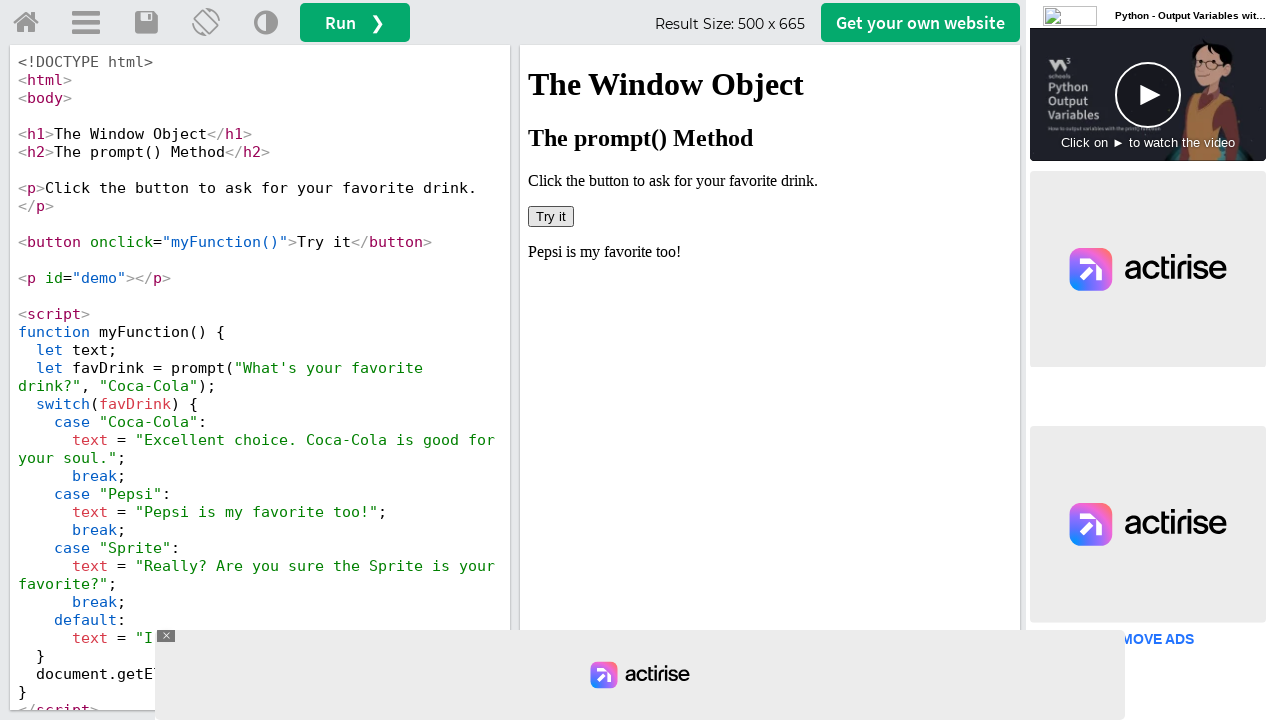

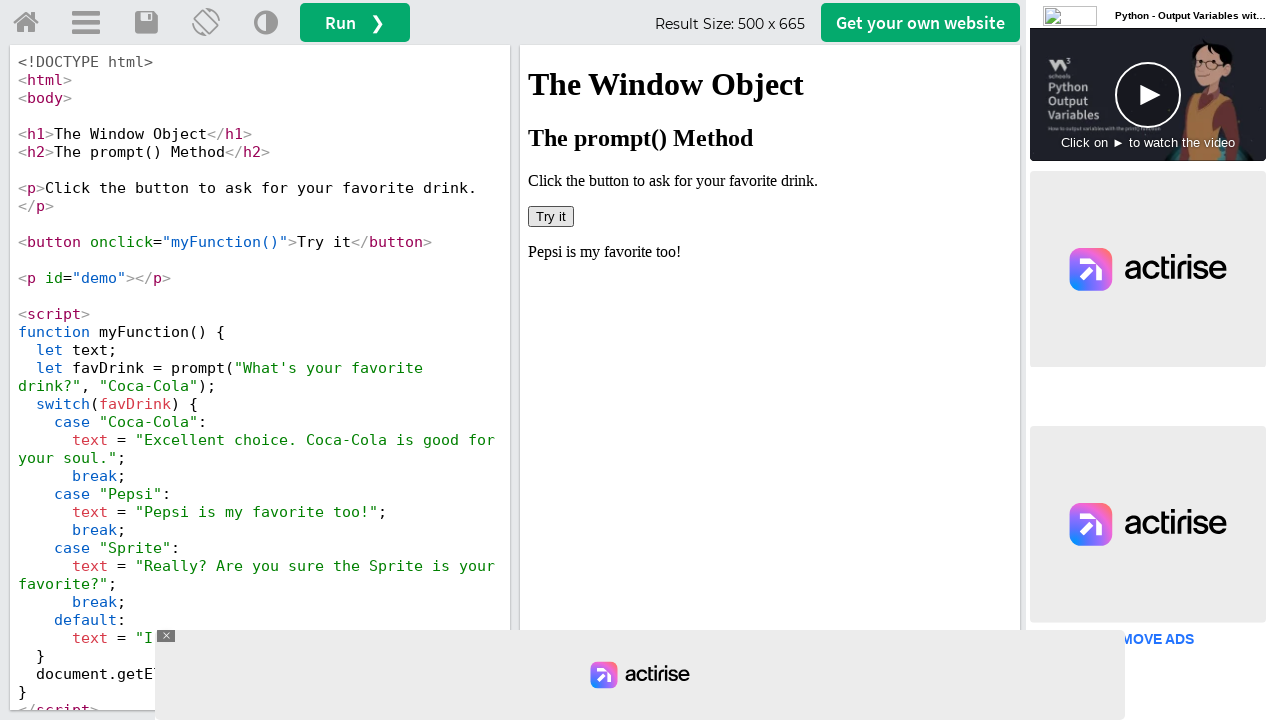